Tests JavaScript prompt dialog by clicking the third button, entering text in the prompt, accepting it, and verifying the entered text appears in the result

Starting URL: https://the-internet.herokuapp.com/javascript_alerts

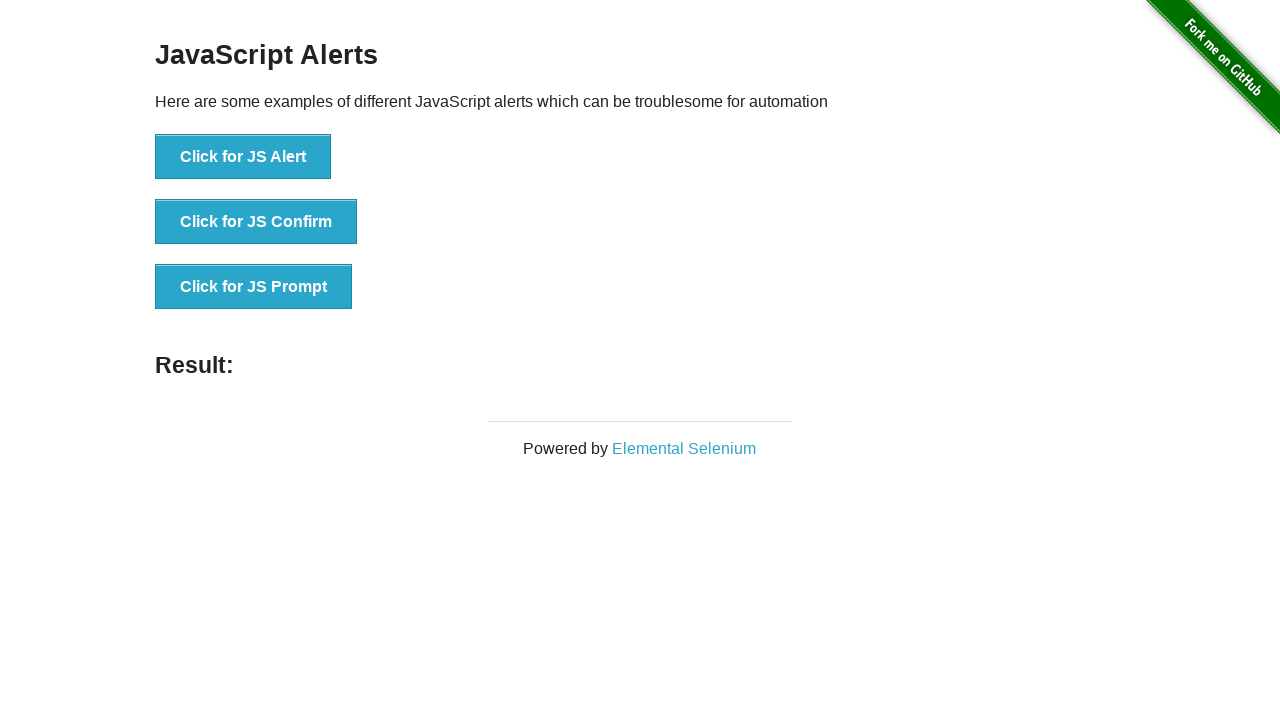

Set up dialog handler to accept prompt with 'TestUser123'
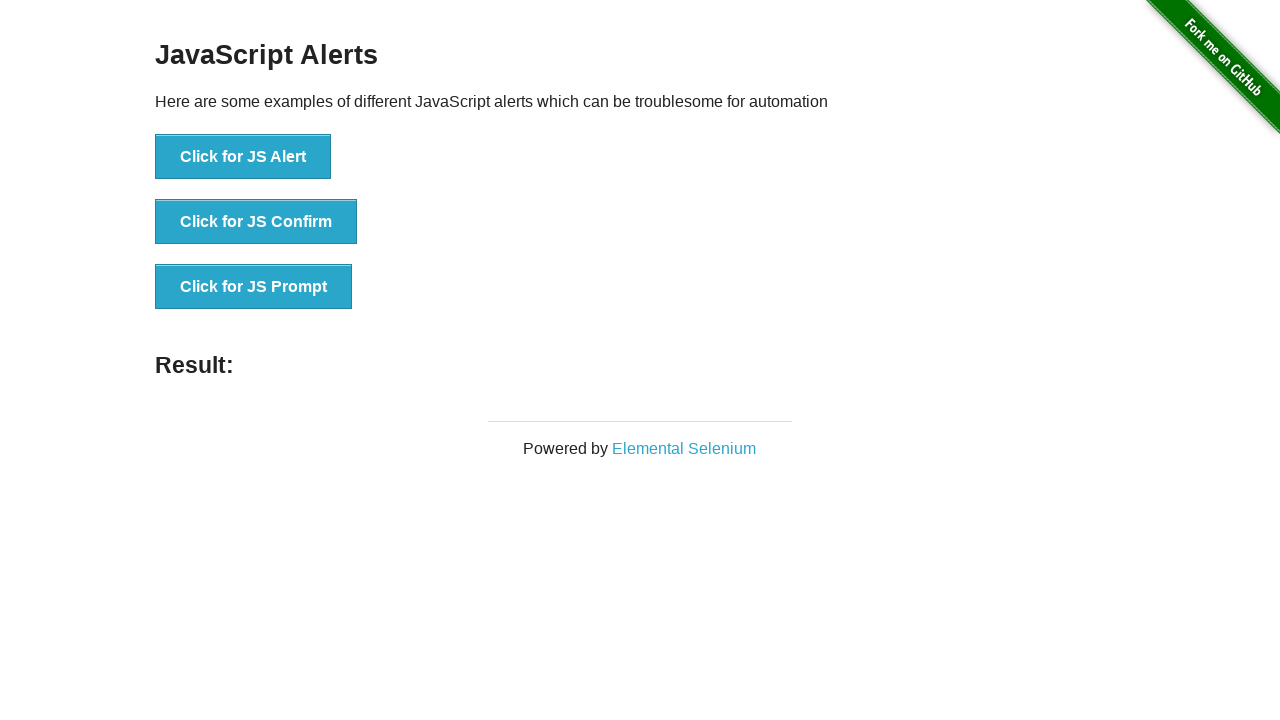

Clicked the third button to trigger JavaScript prompt dialog at (254, 287) on xpath=//button[@onclick='jsPrompt()']
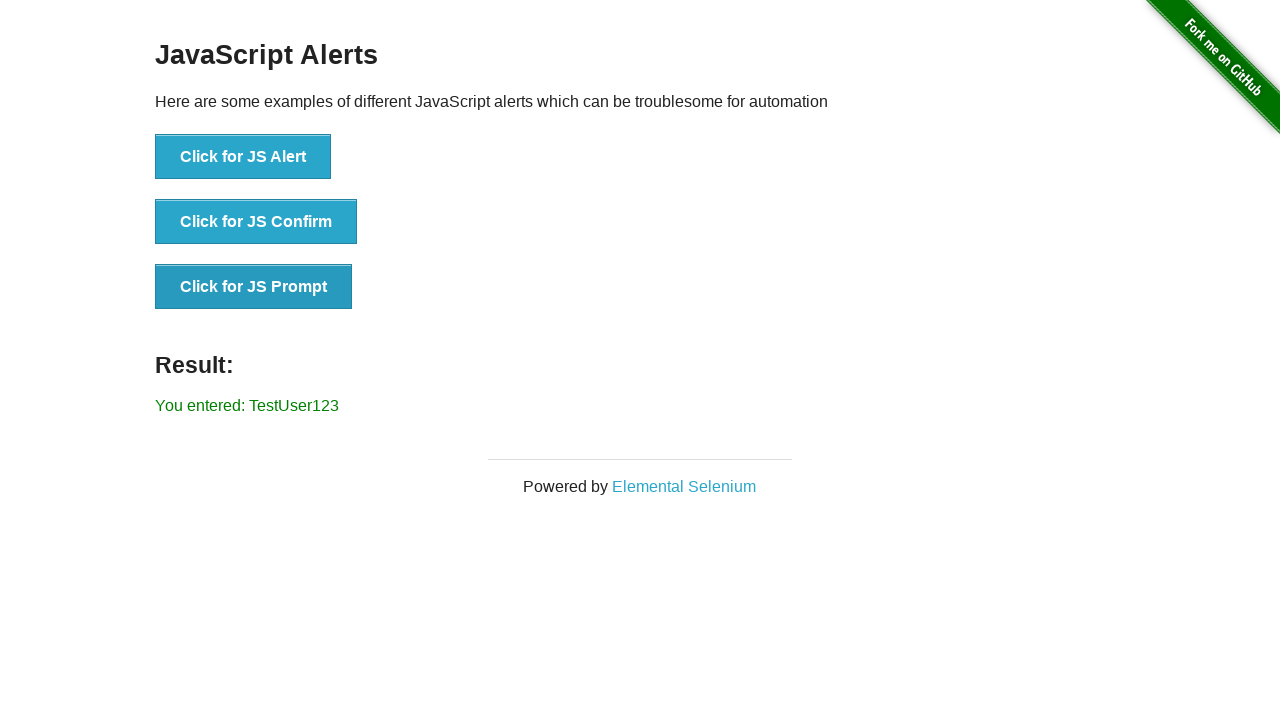

Located result element containing the prompt response
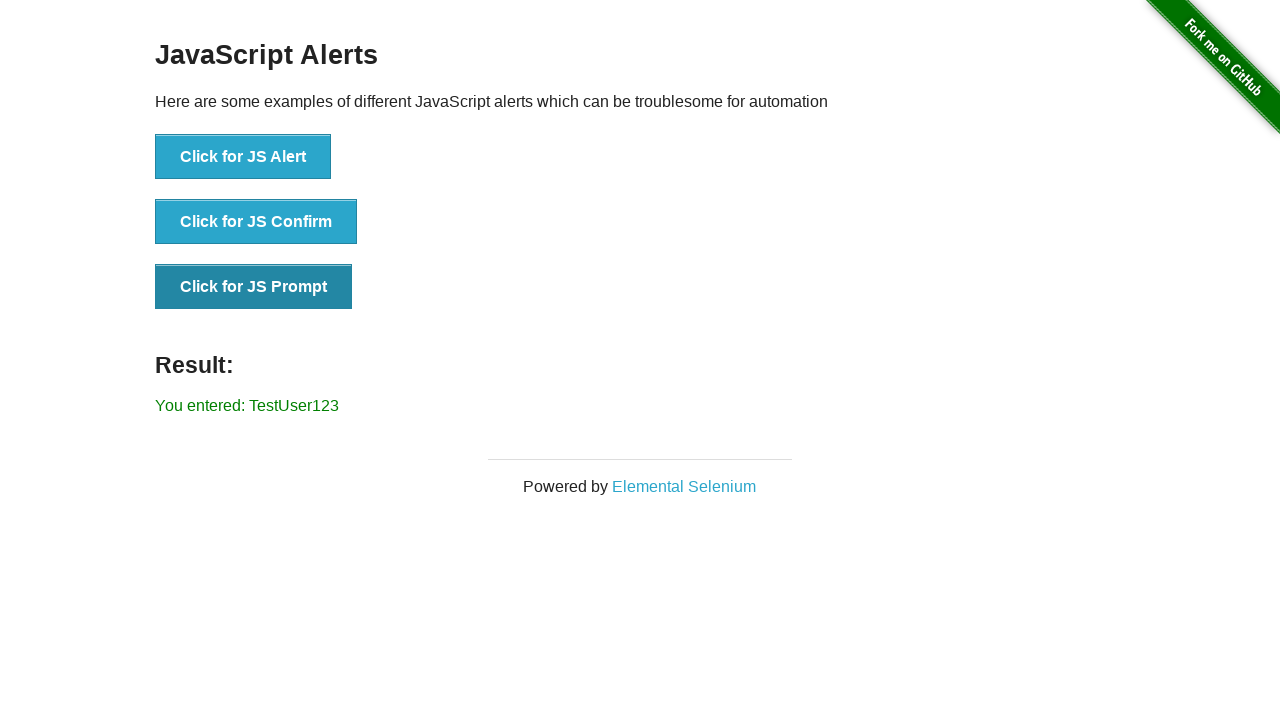

Verified that 'TestUser123' appears in the result element
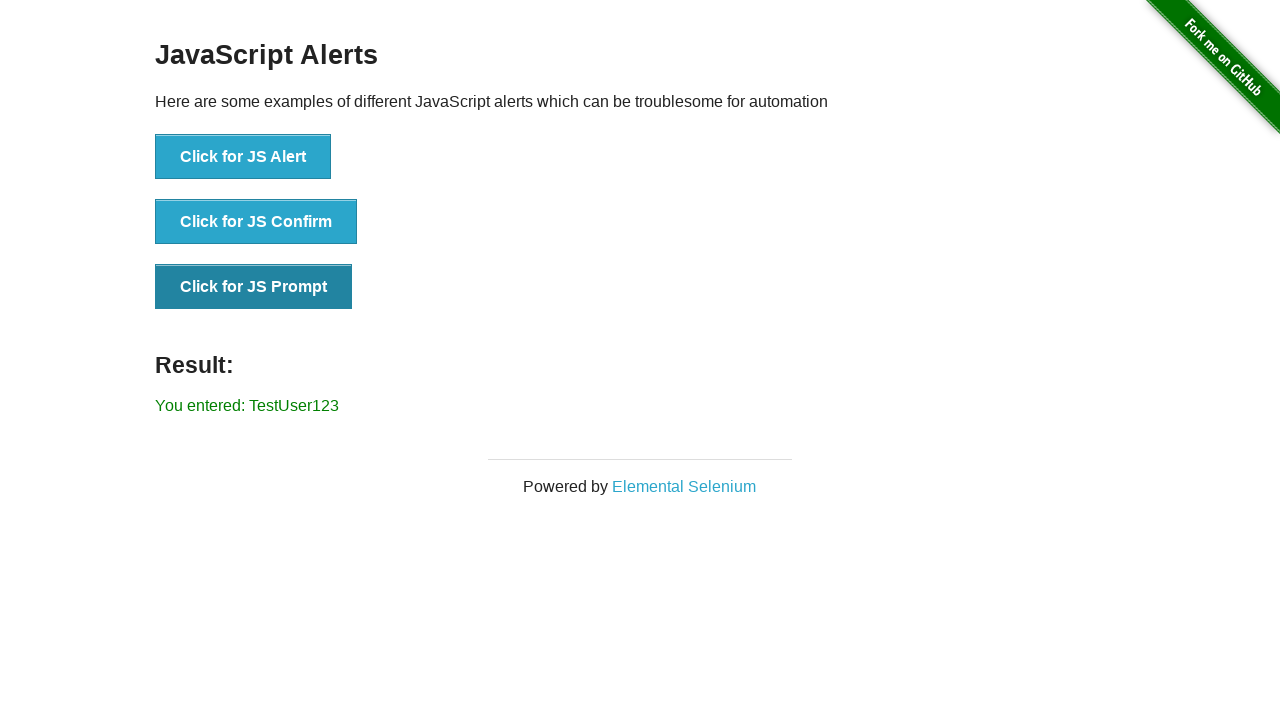

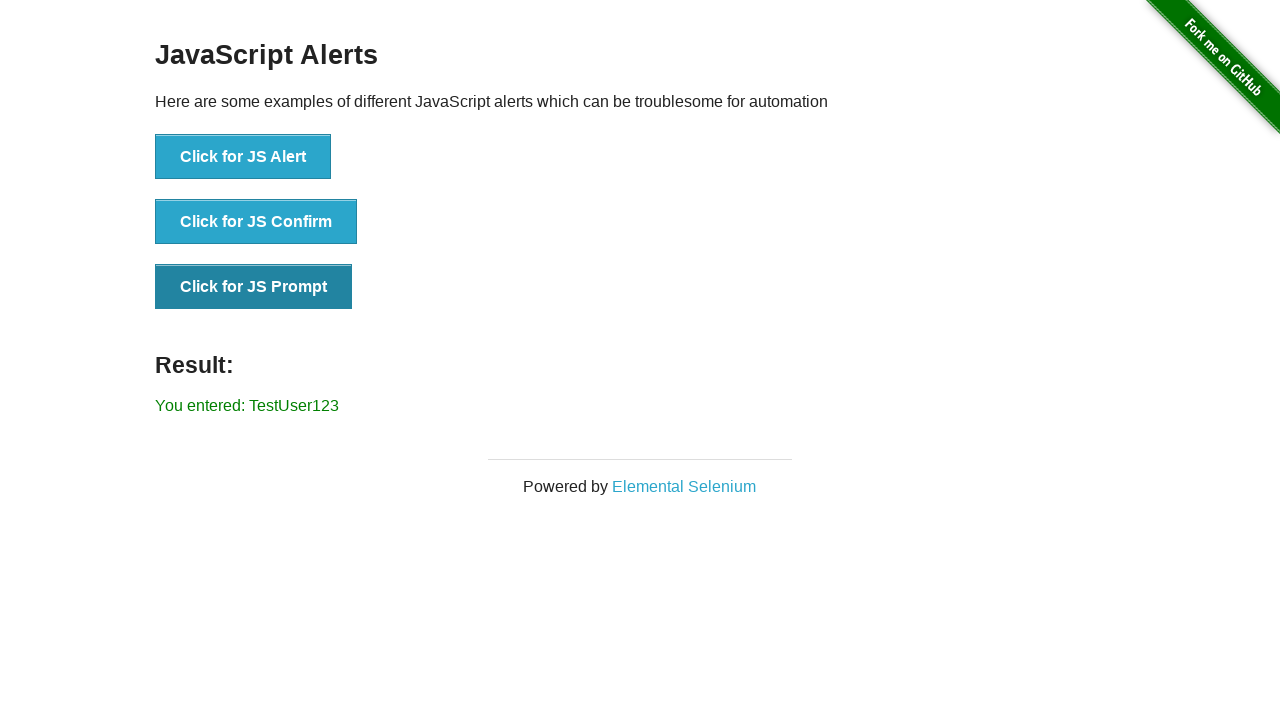